Tests selecting a value from an old-style HTML select dropdown by text

Starting URL: https://demoqa.com/select-menu

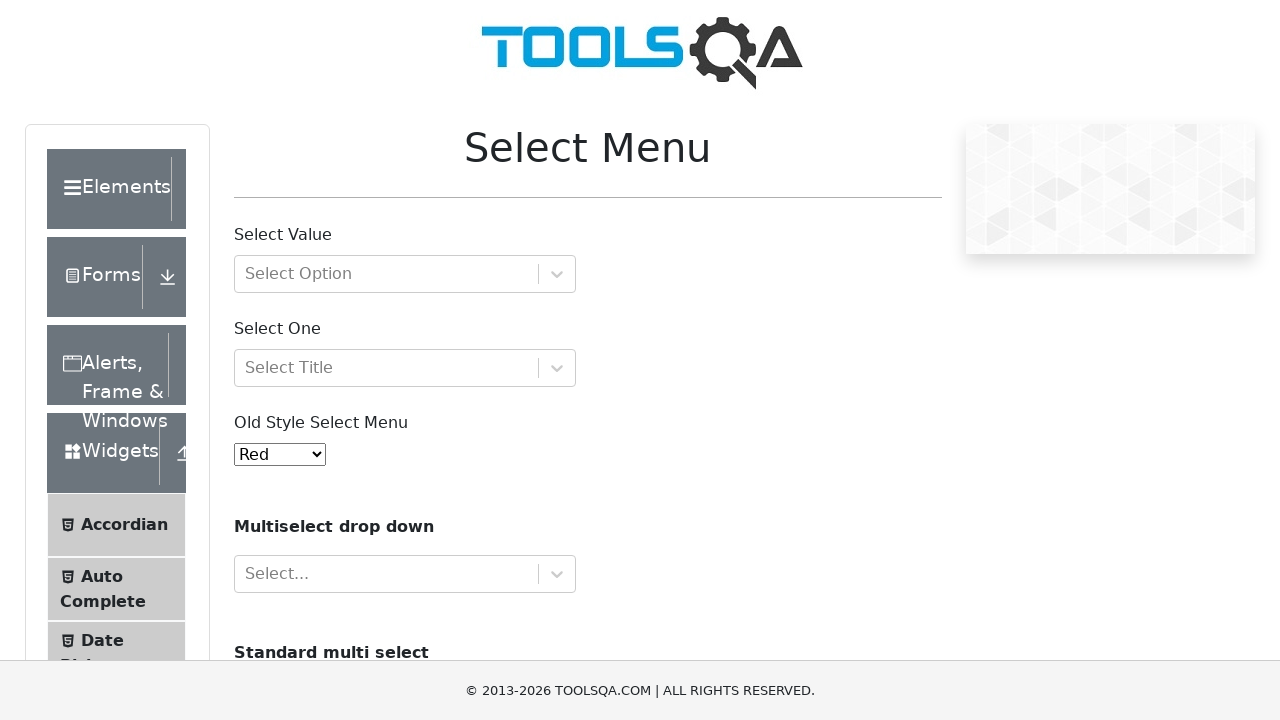

Selected 'Blue' from old-style select menu by text on #oldSelectMenu
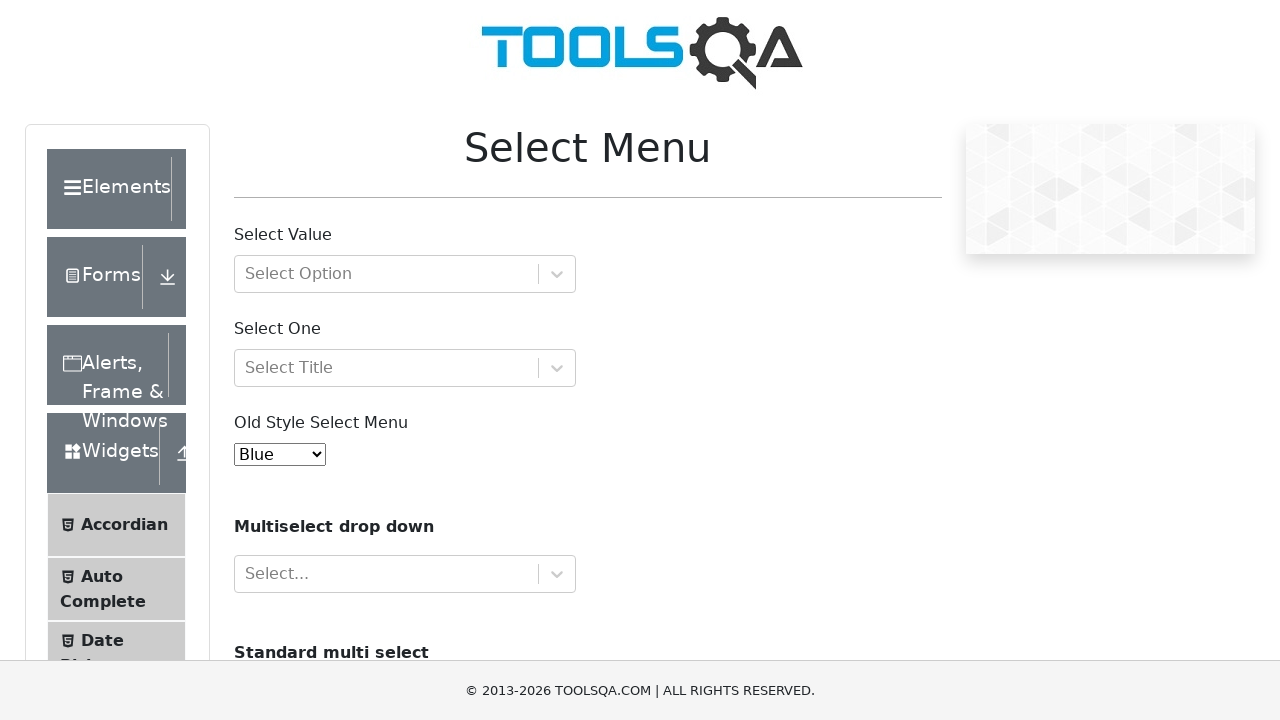

Retrieved selected value from select menu
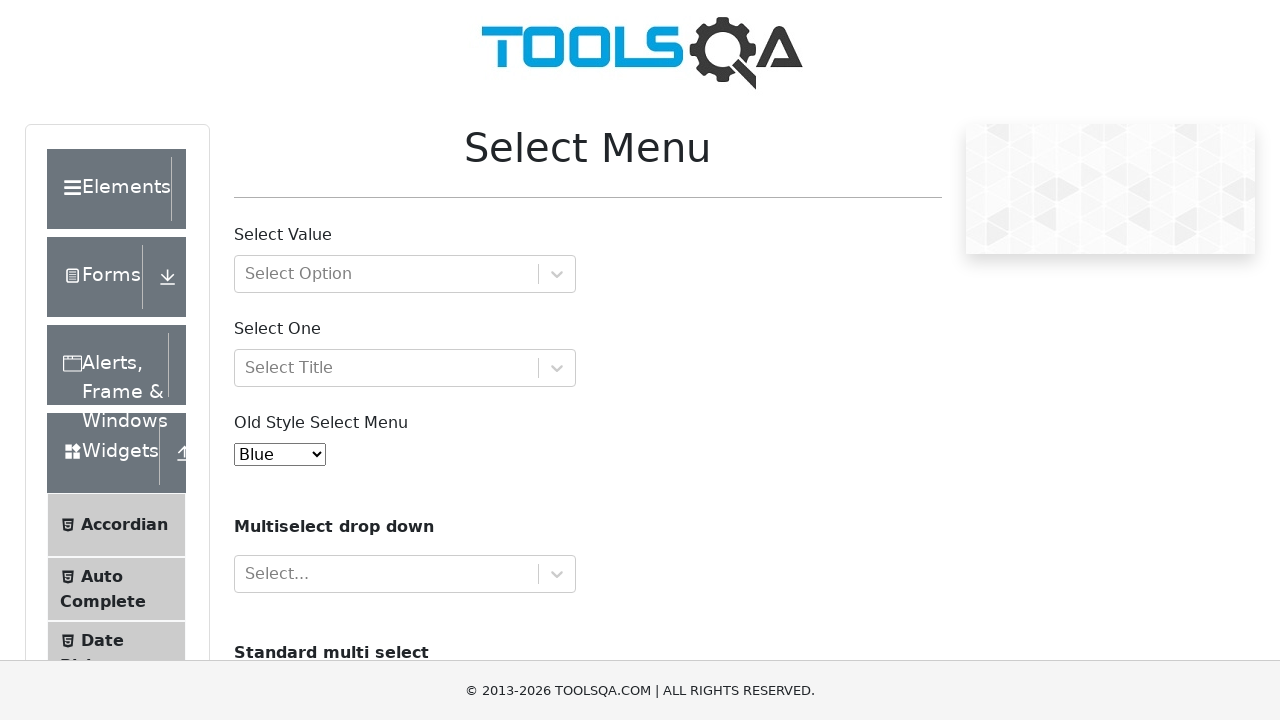

Verified that selected value equals '1'
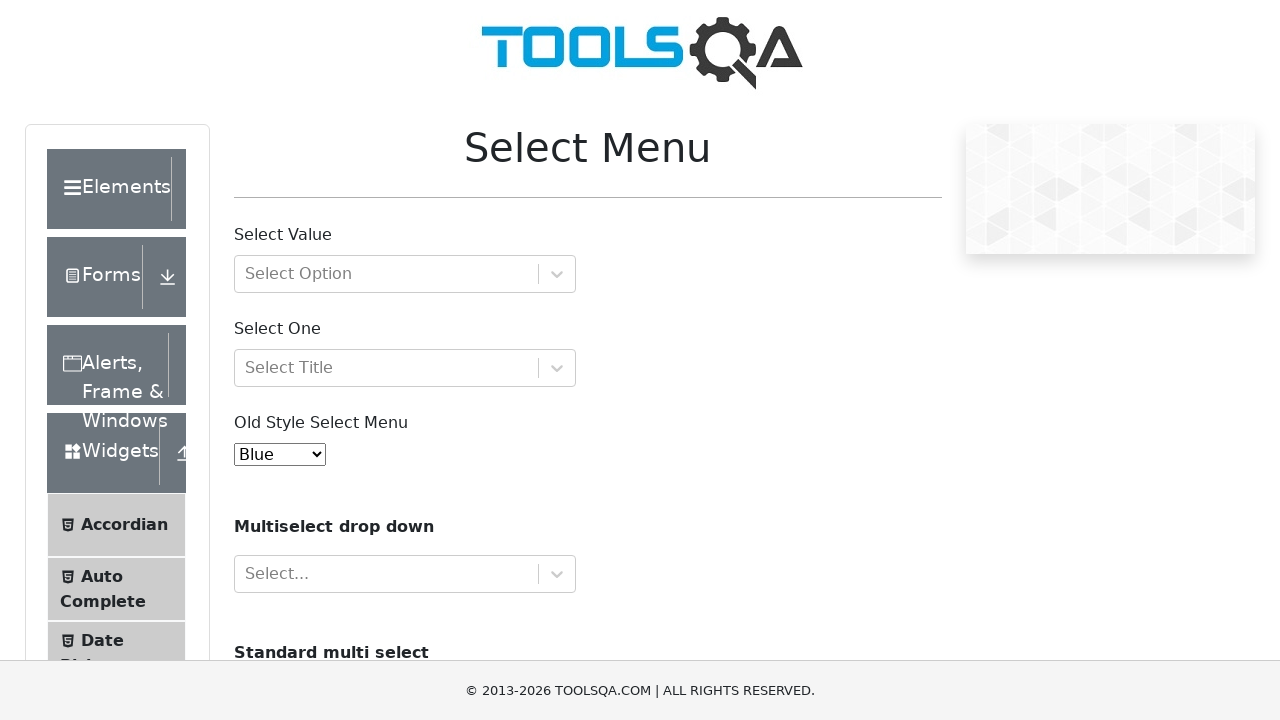

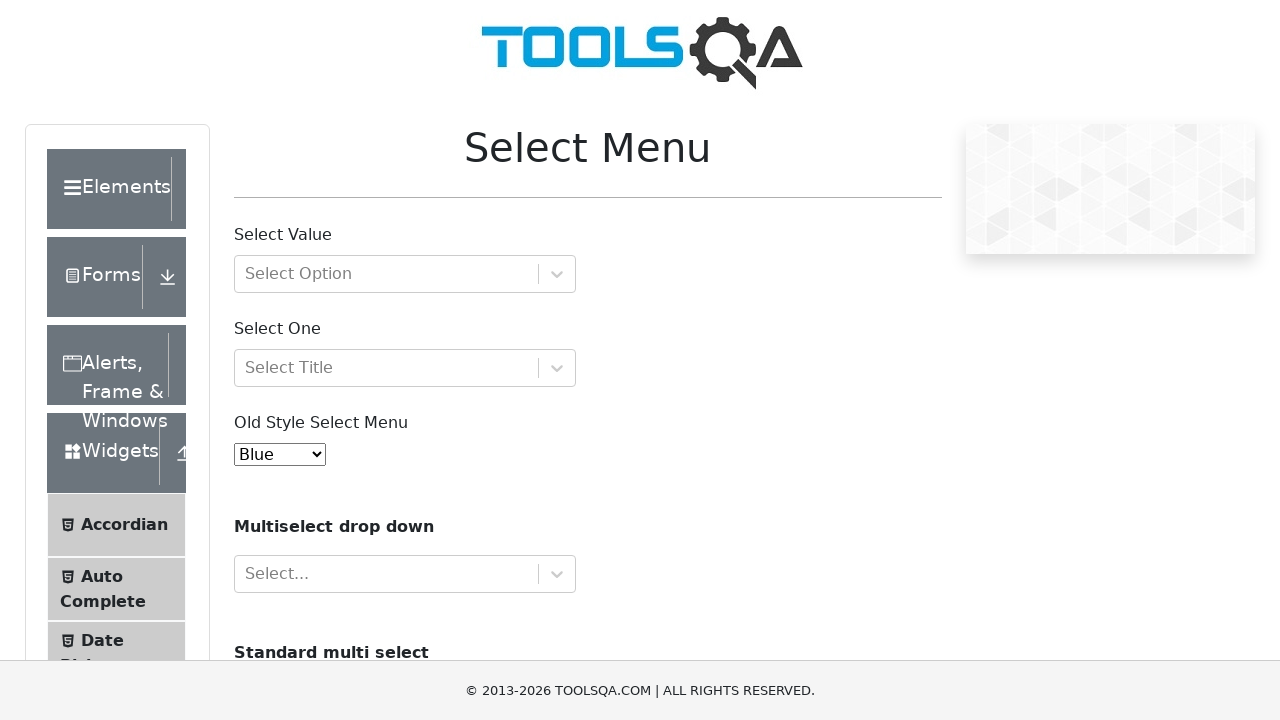